Navigates to the ISSN organization Russian website and clicks on the second image element found on the page.

Starting URL: https://www.issn.org/ru/

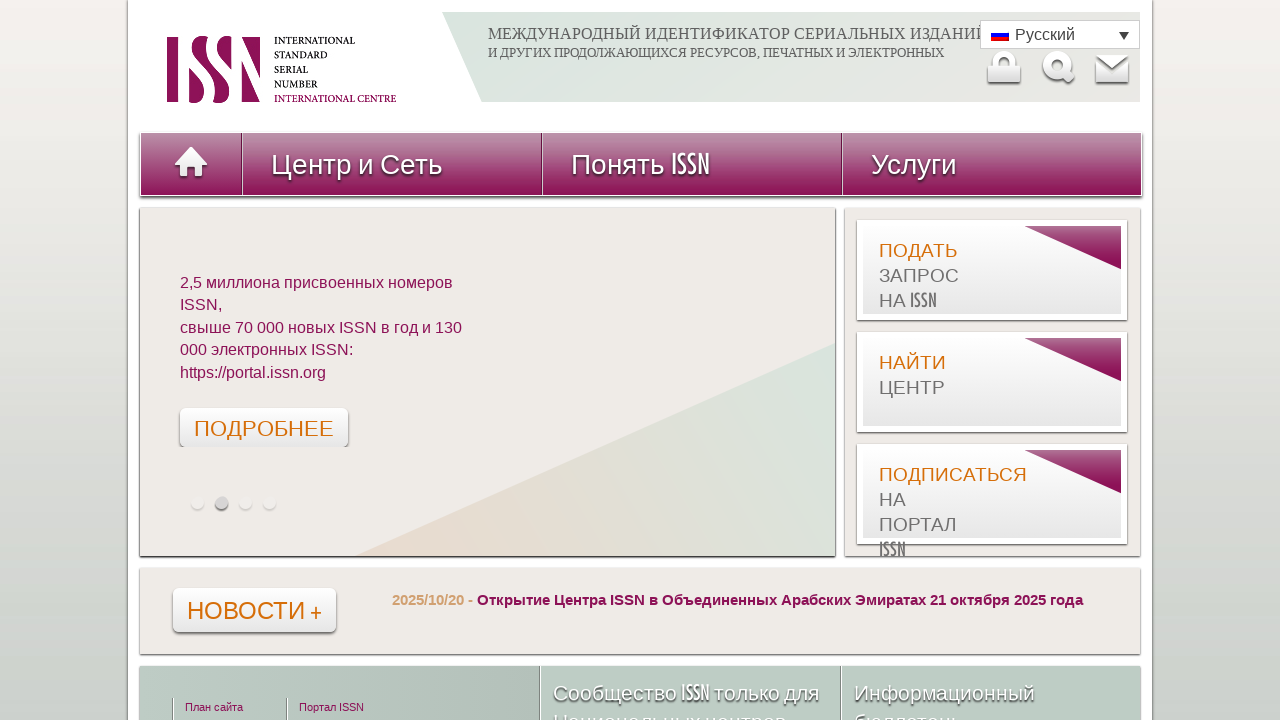

Navigated to ISSN organization Russian website
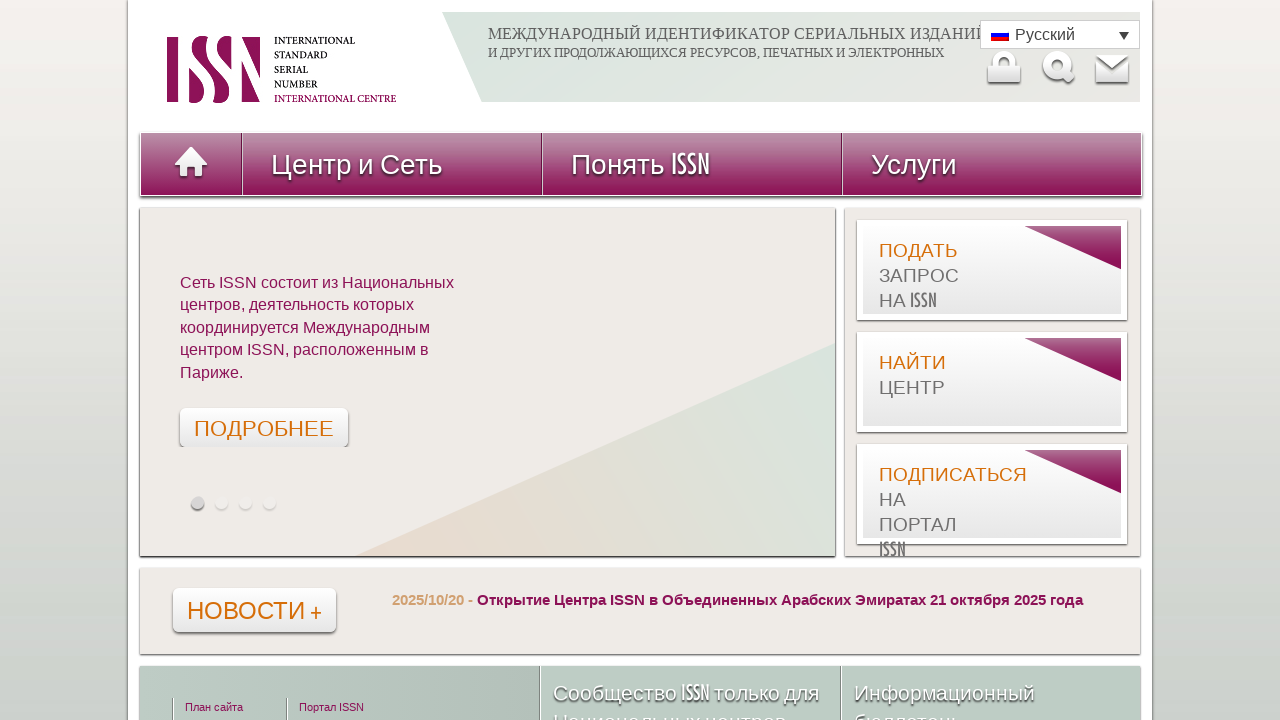

Located all image elements on the page
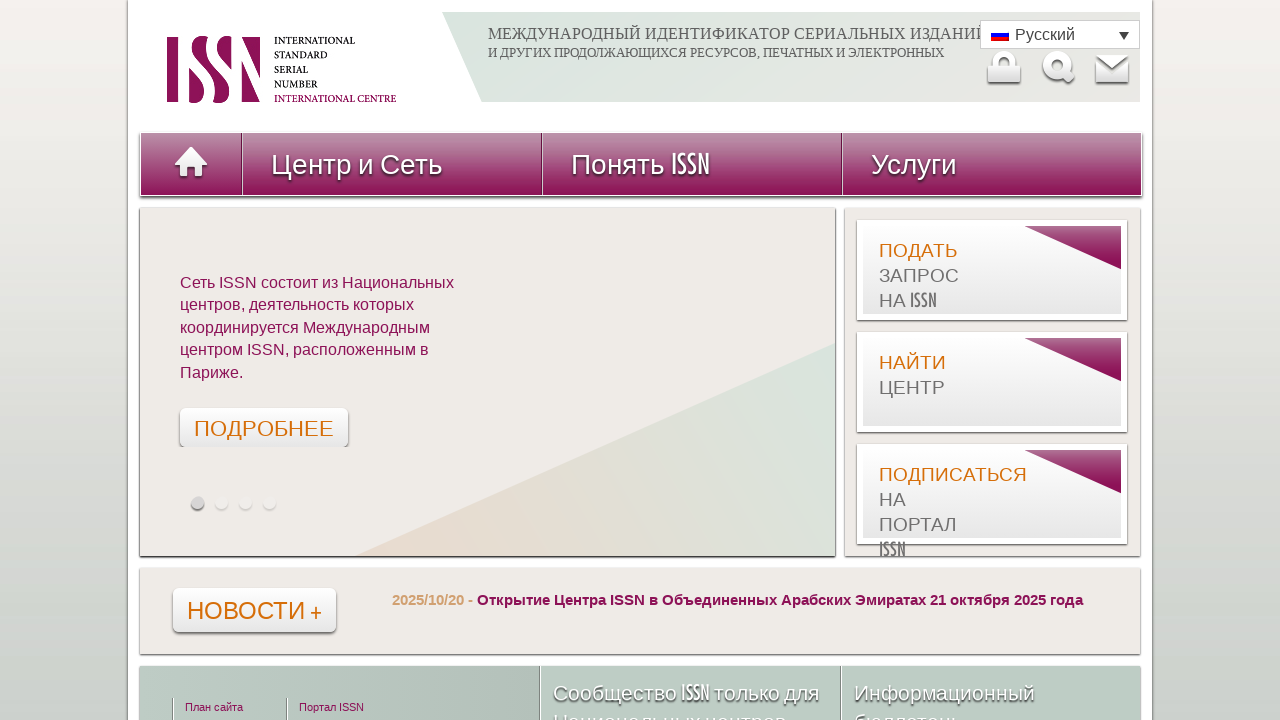

Clicked the second image element on the page at (1000, 35) on img >> nth=1
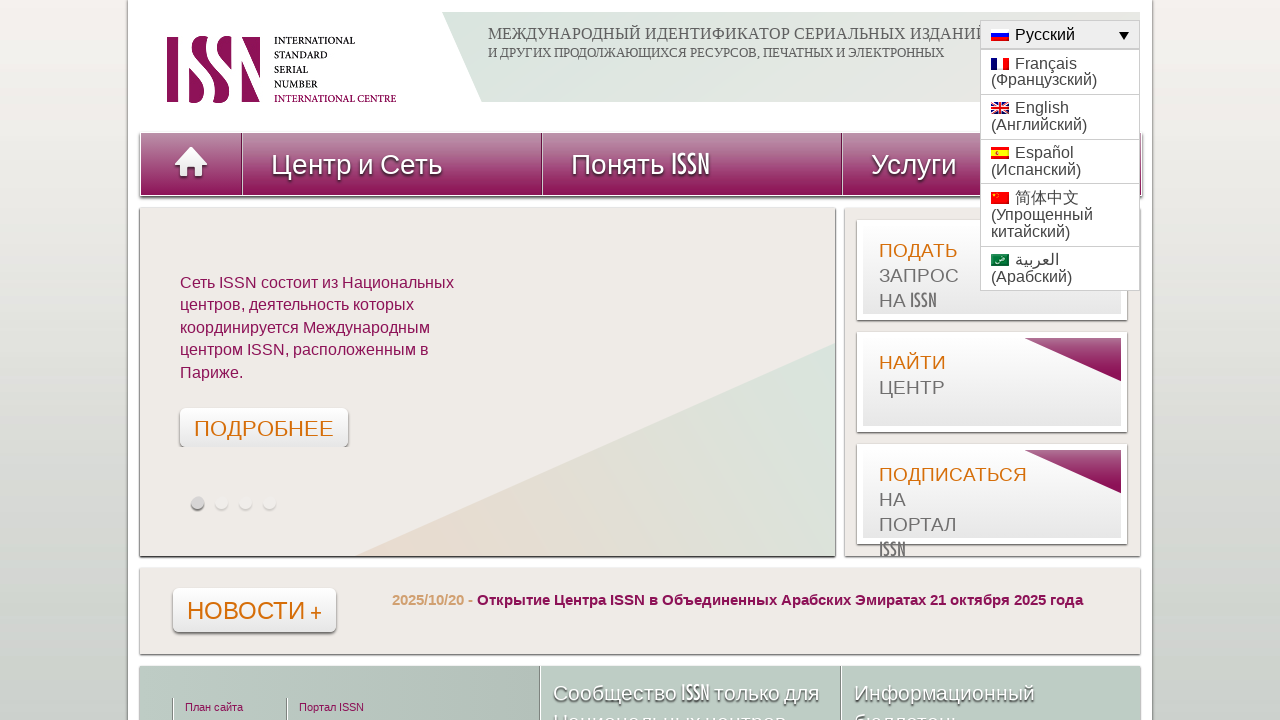

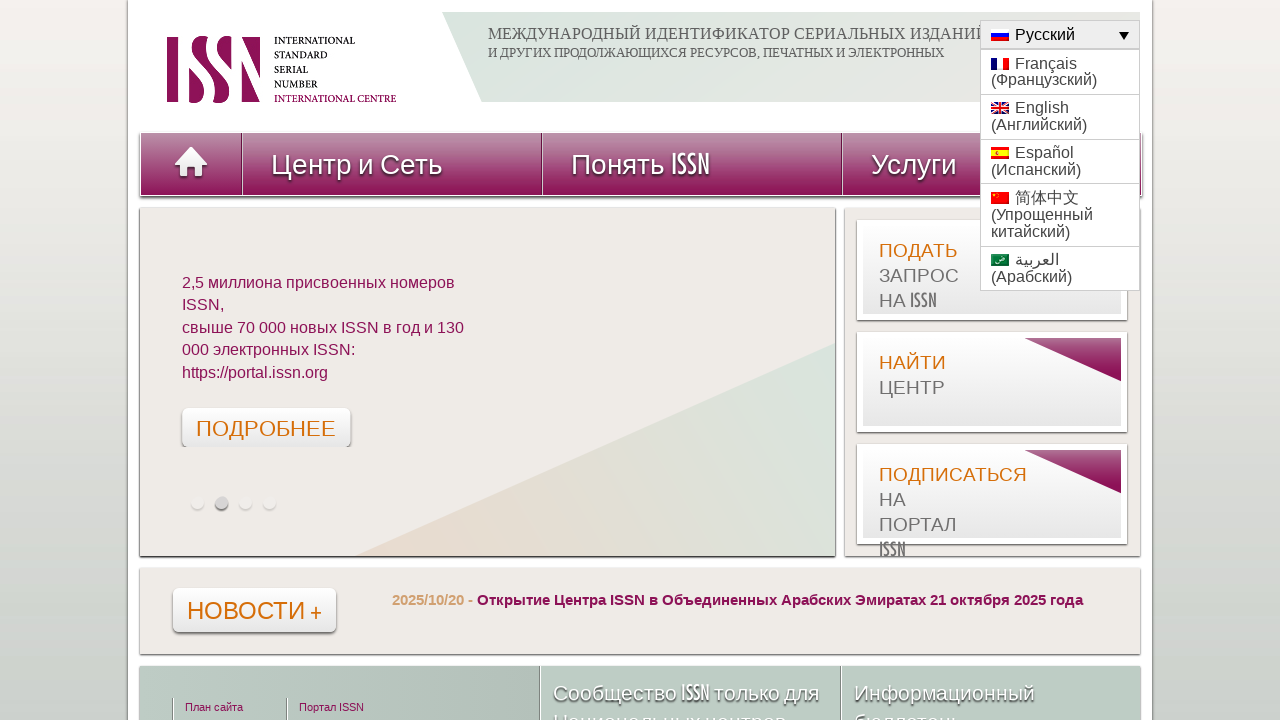